Navigates to the Australian government COVID-19 health statistics page and waits for the page content to fully load.

Starting URL: https://www.health.gov.au/news/health-alerts/novel-coronavirus-2019-ncov-health-alert/coronavirus-covid-19-current-situation-and-case-numbers#accordion27348

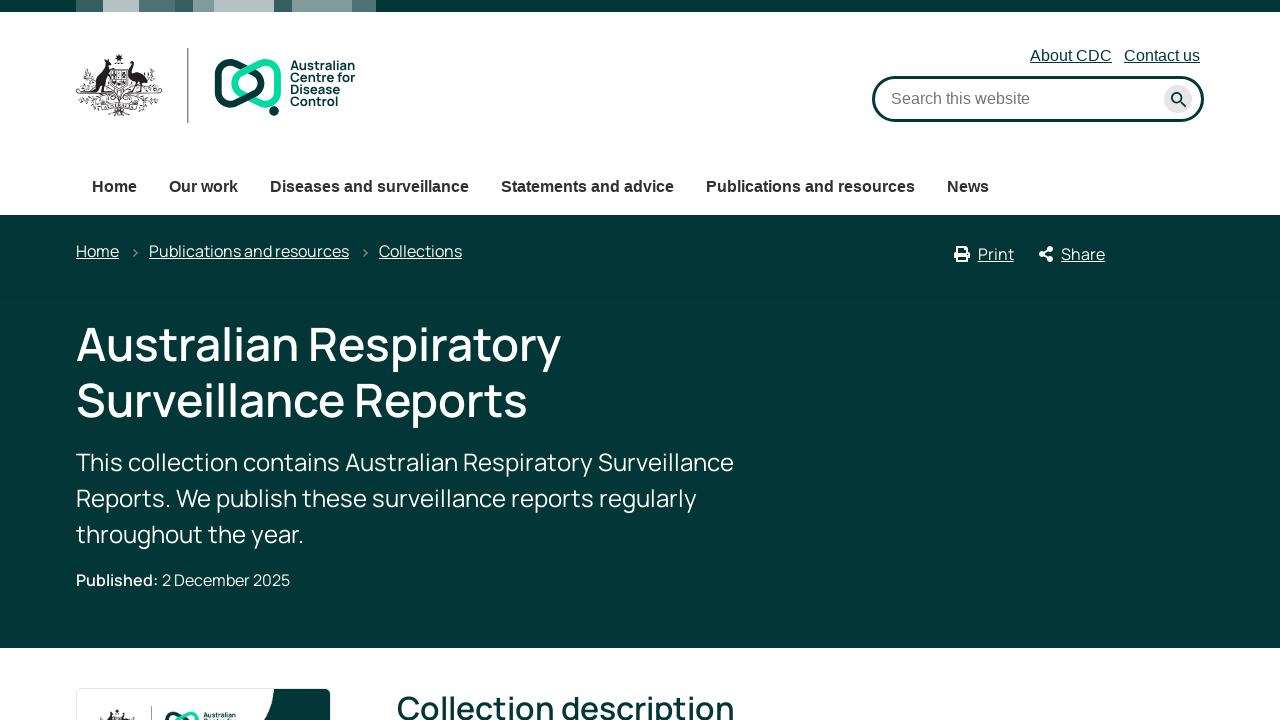

Set viewport size to 1920x10000 pixels
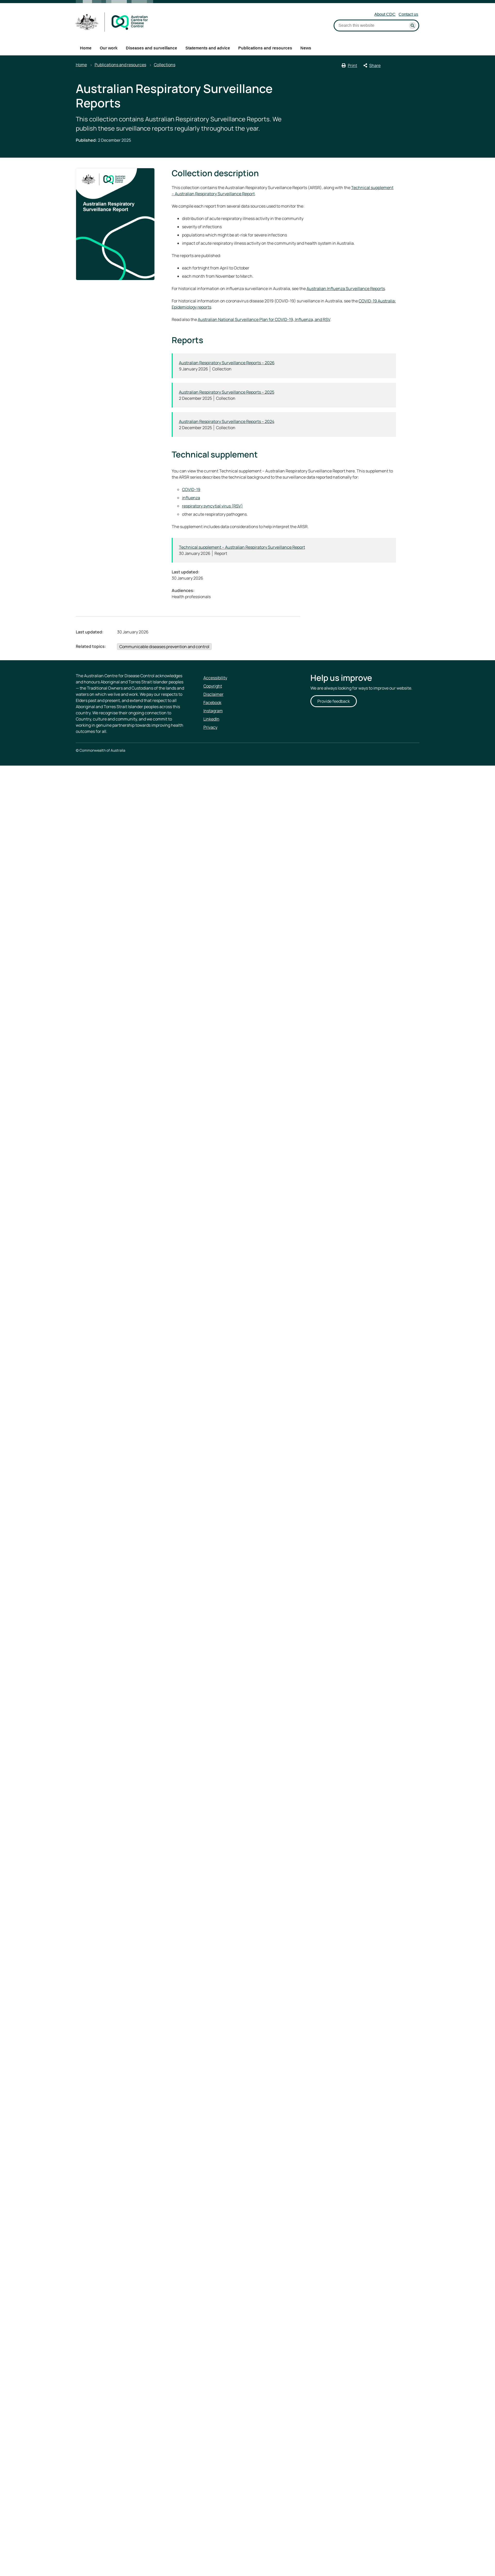

Waited for page to reach network idle state - Australian COVID-19 statistics page fully loaded
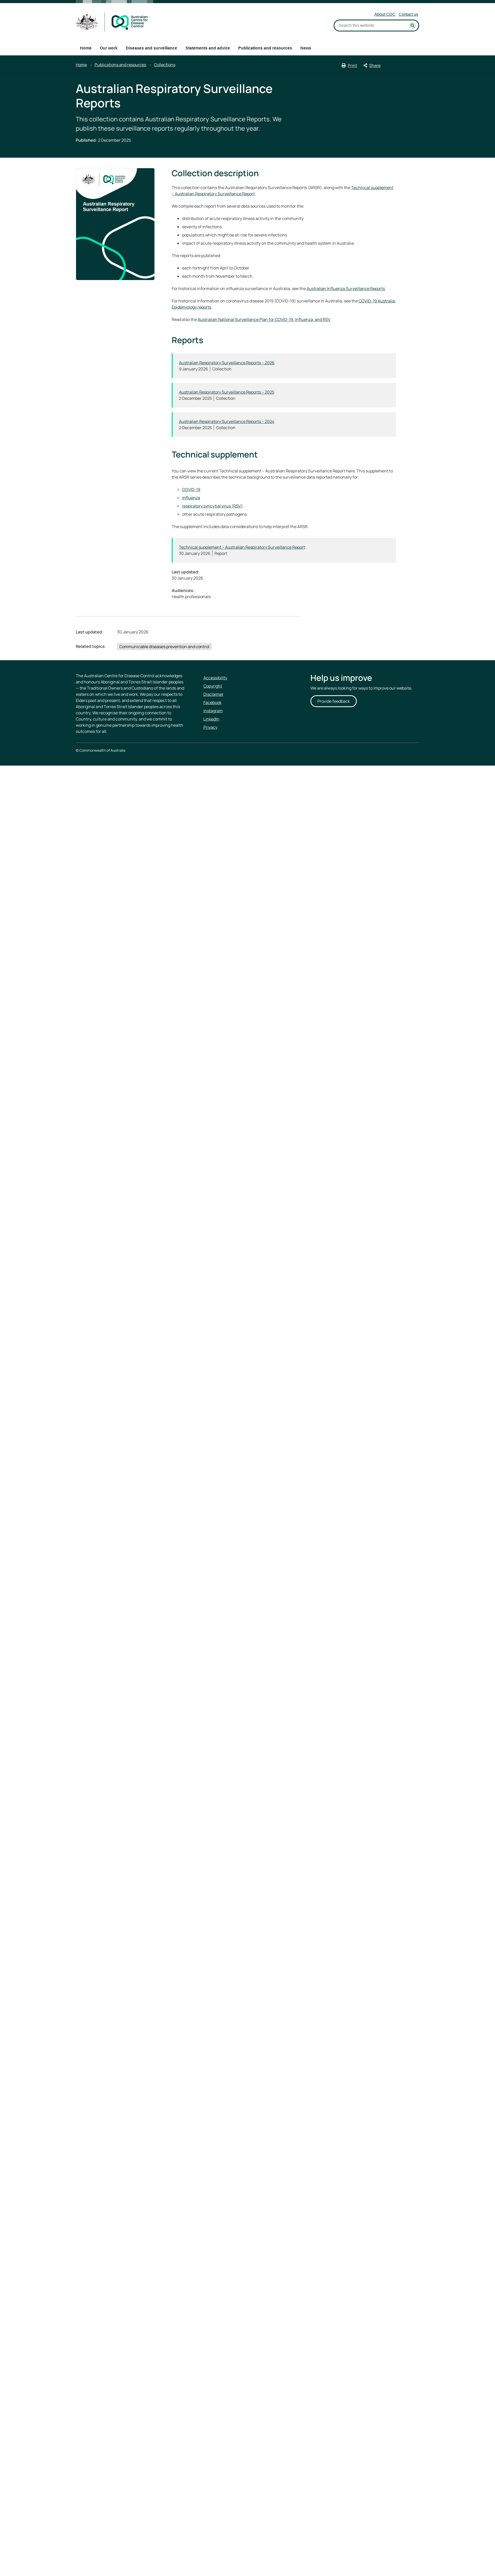

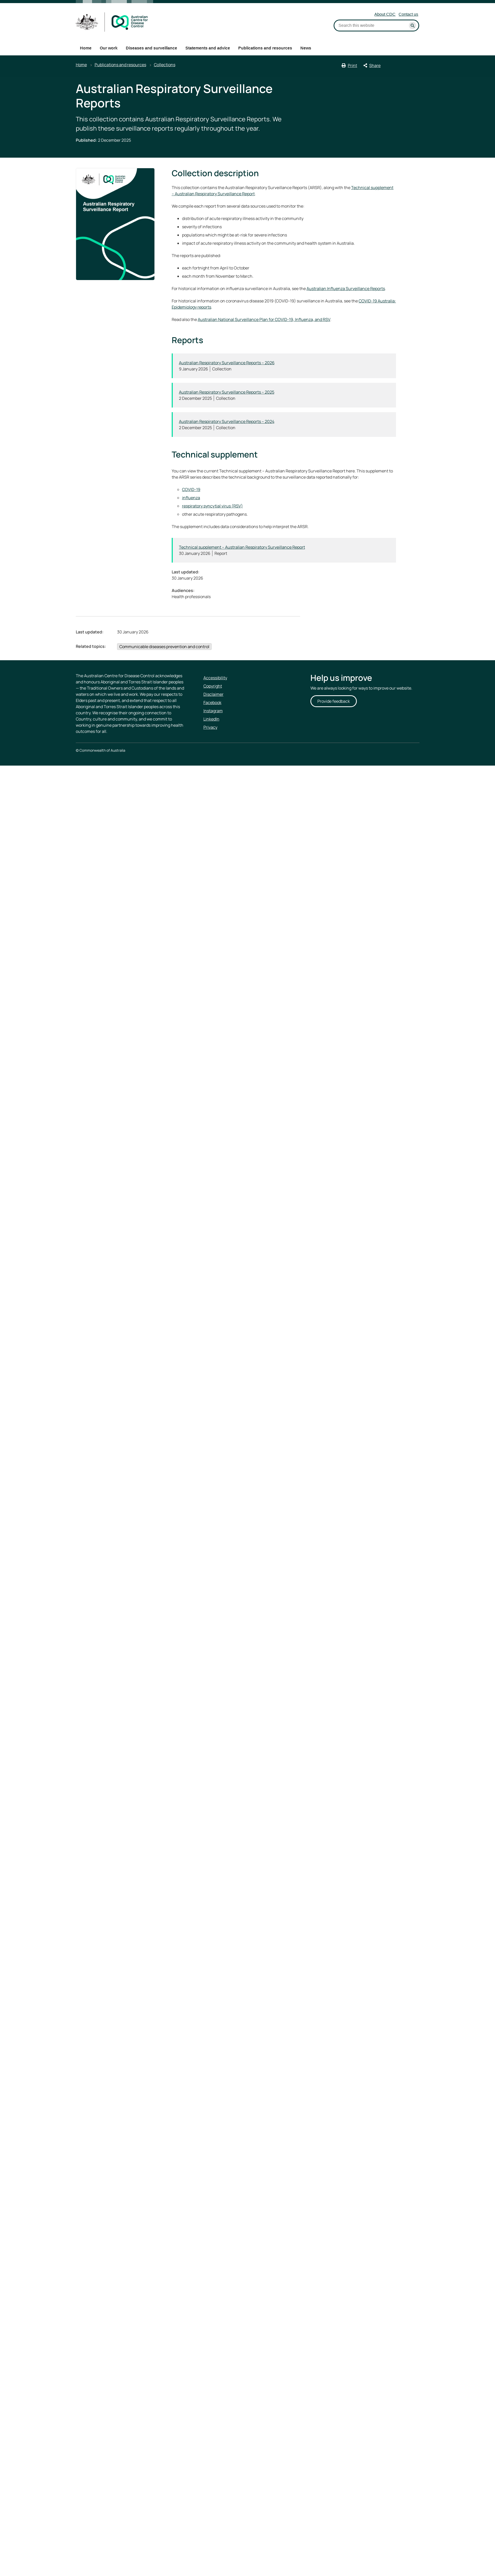